Tests navigation through shop categories using a helper function approach

Starting URL: https://www.qualitystream-practice.com/

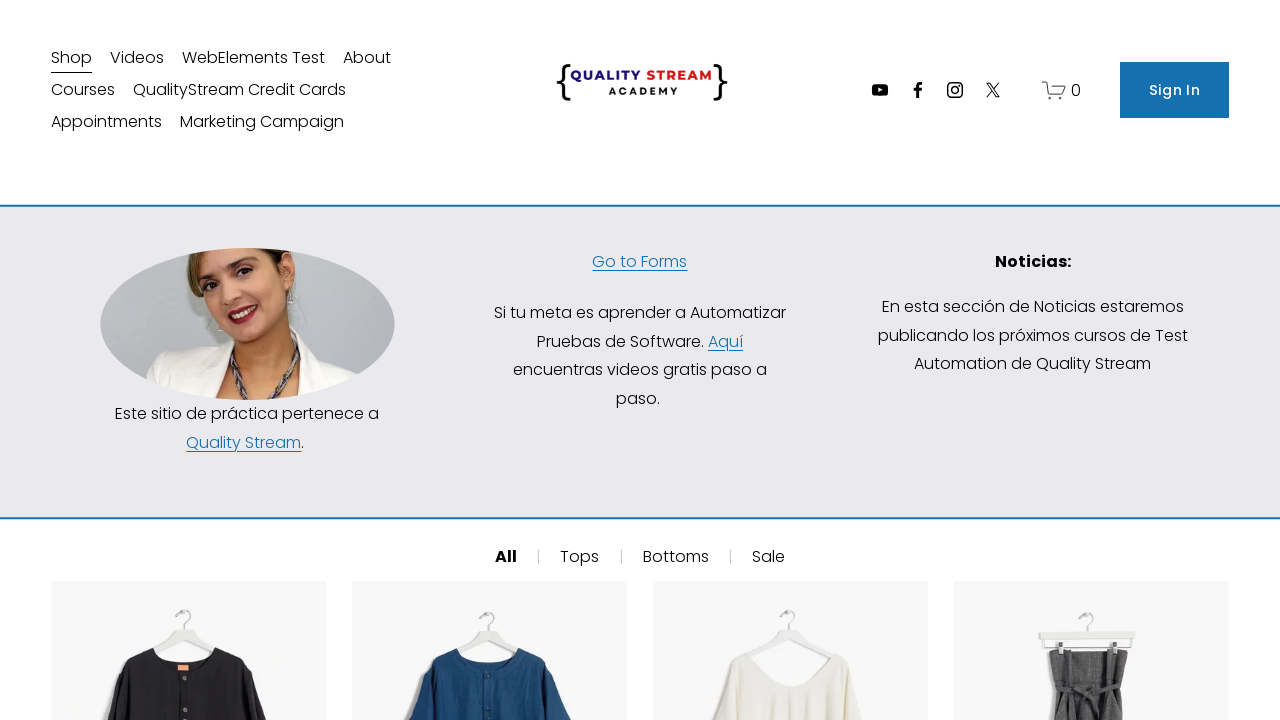

Clicked on bottoms category link at (676, 557) on xpath=//a[@href='/shop/bottoms']
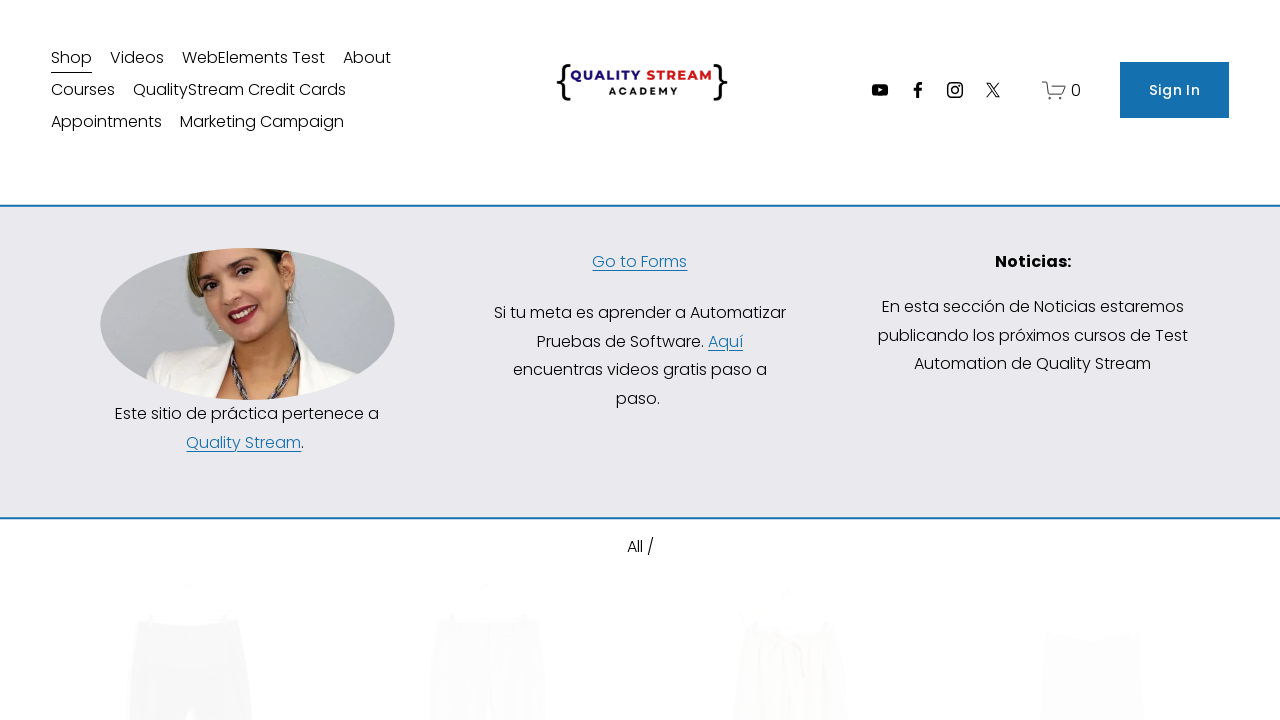

Verified URL matches bottoms category page
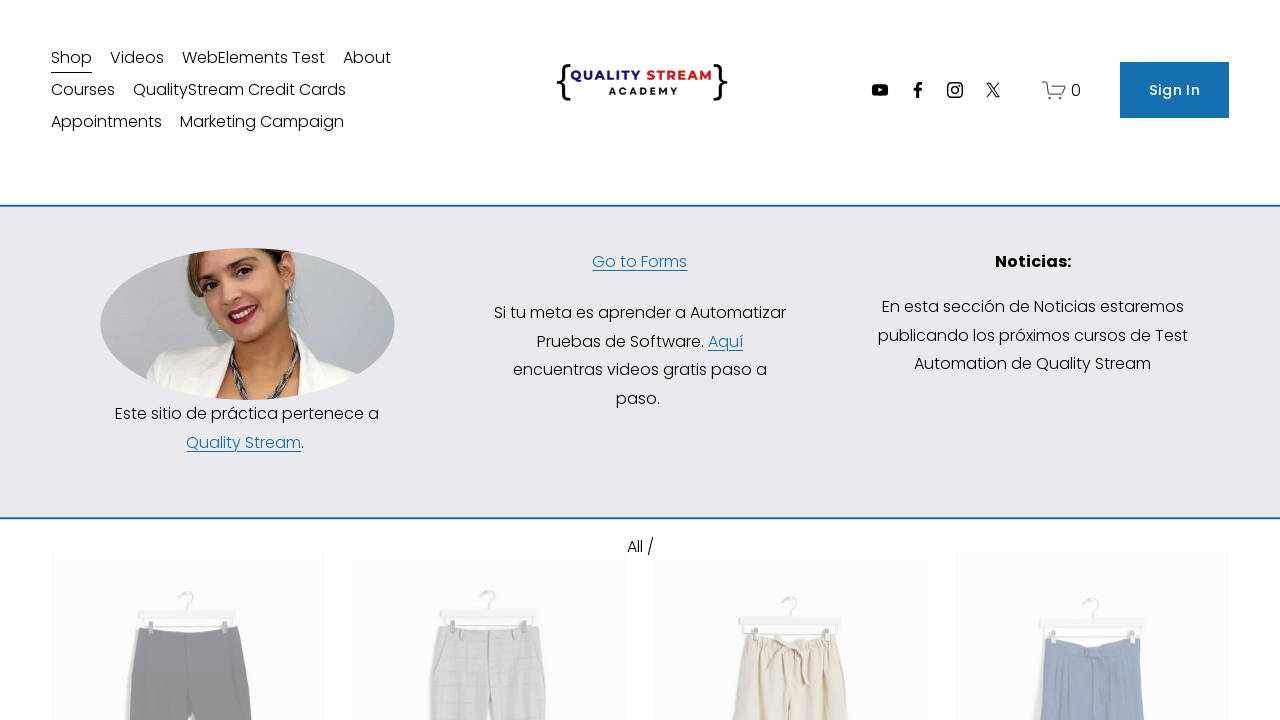

Navigated back to previous page
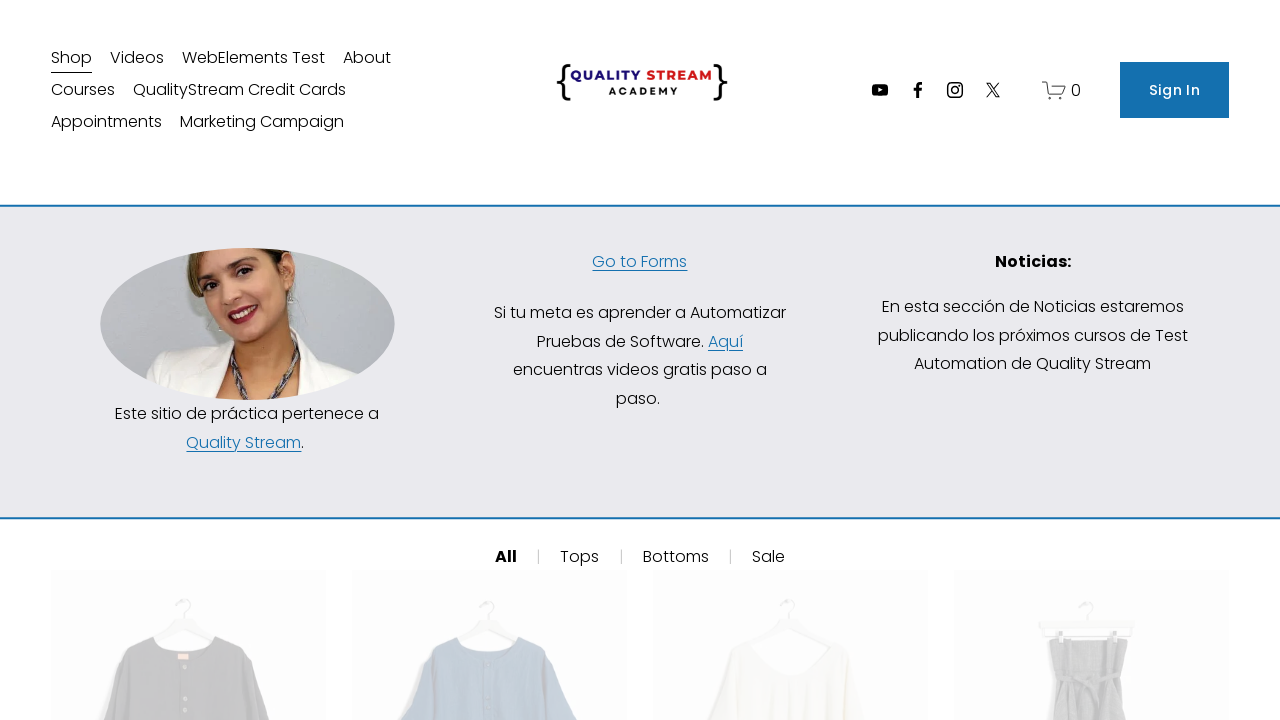

Clicked on tops category link at (580, 557) on xpath=//a[@href='/shop/tops']
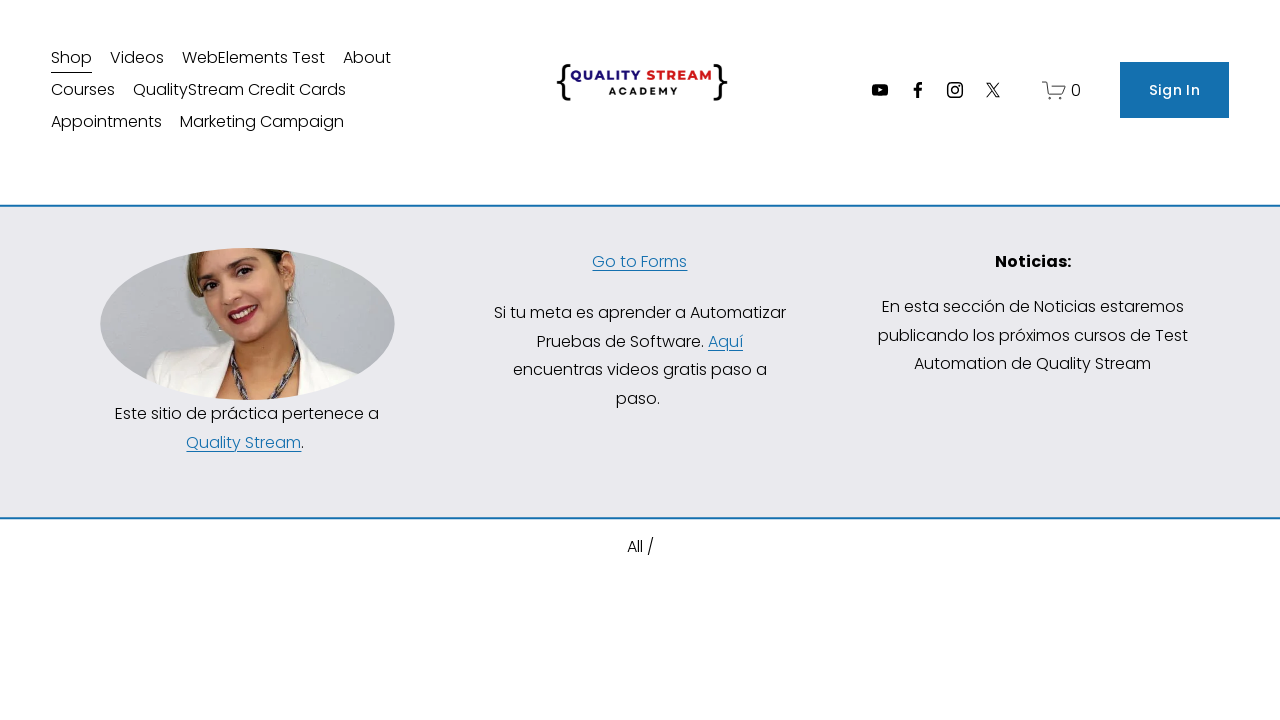

Verified URL matches tops category page
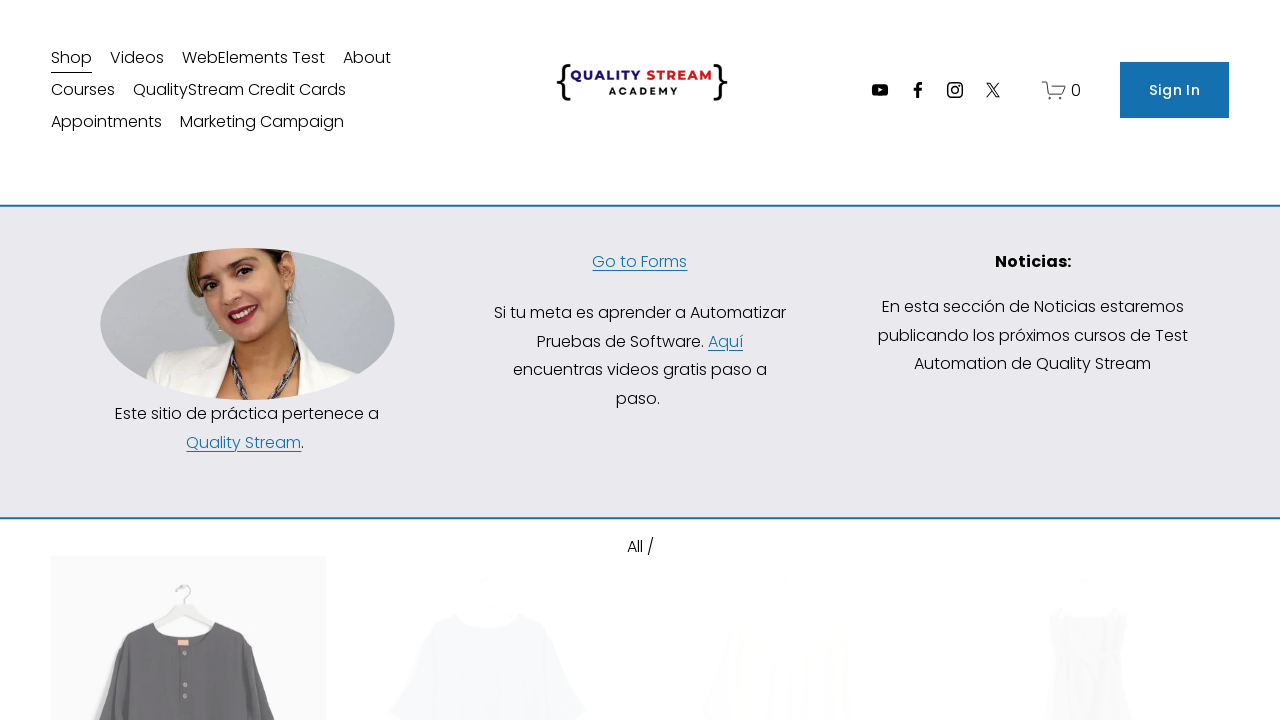

Clicked on all products/shop link at (634, 546) on xpath=//a[@href='/shop']
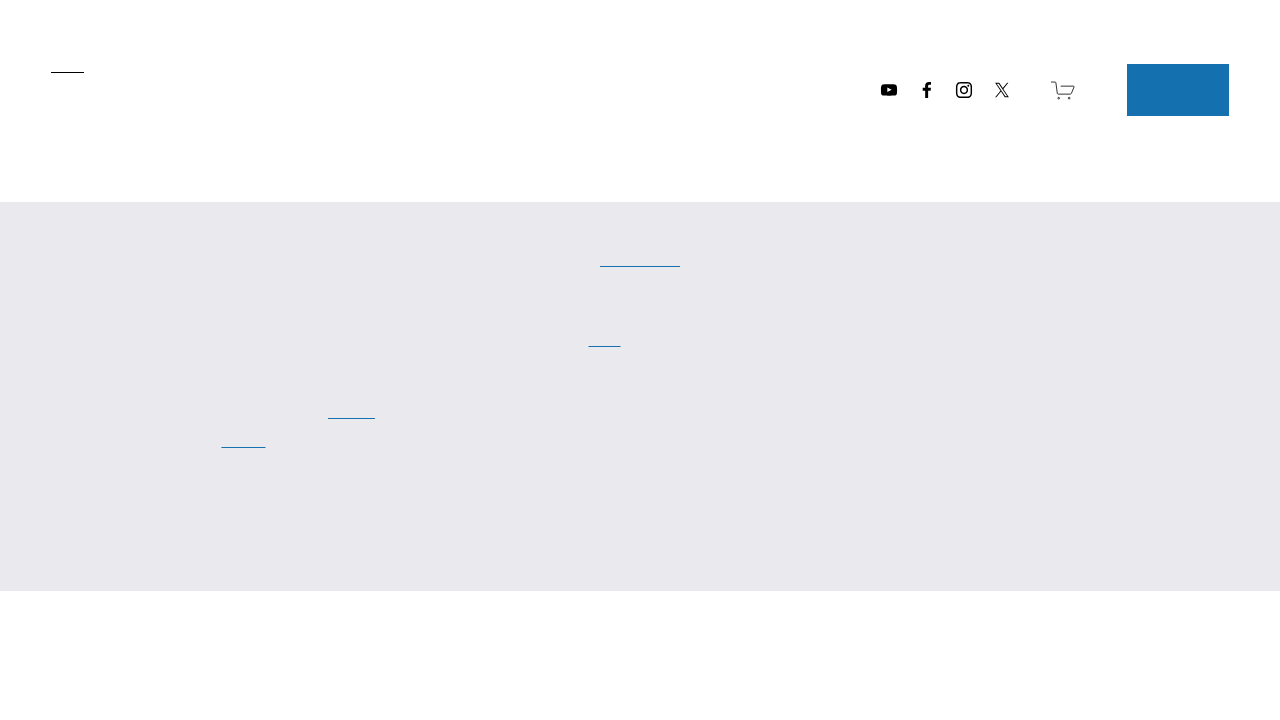

Verified URL matches main shop page
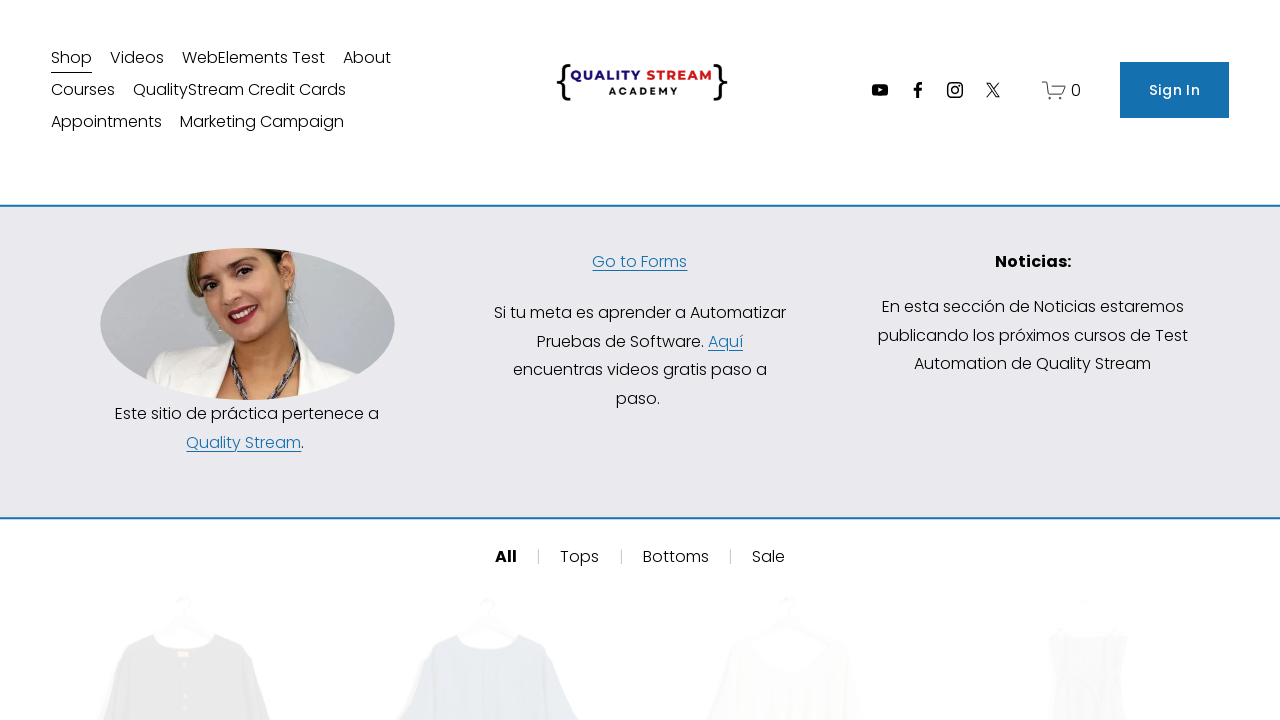

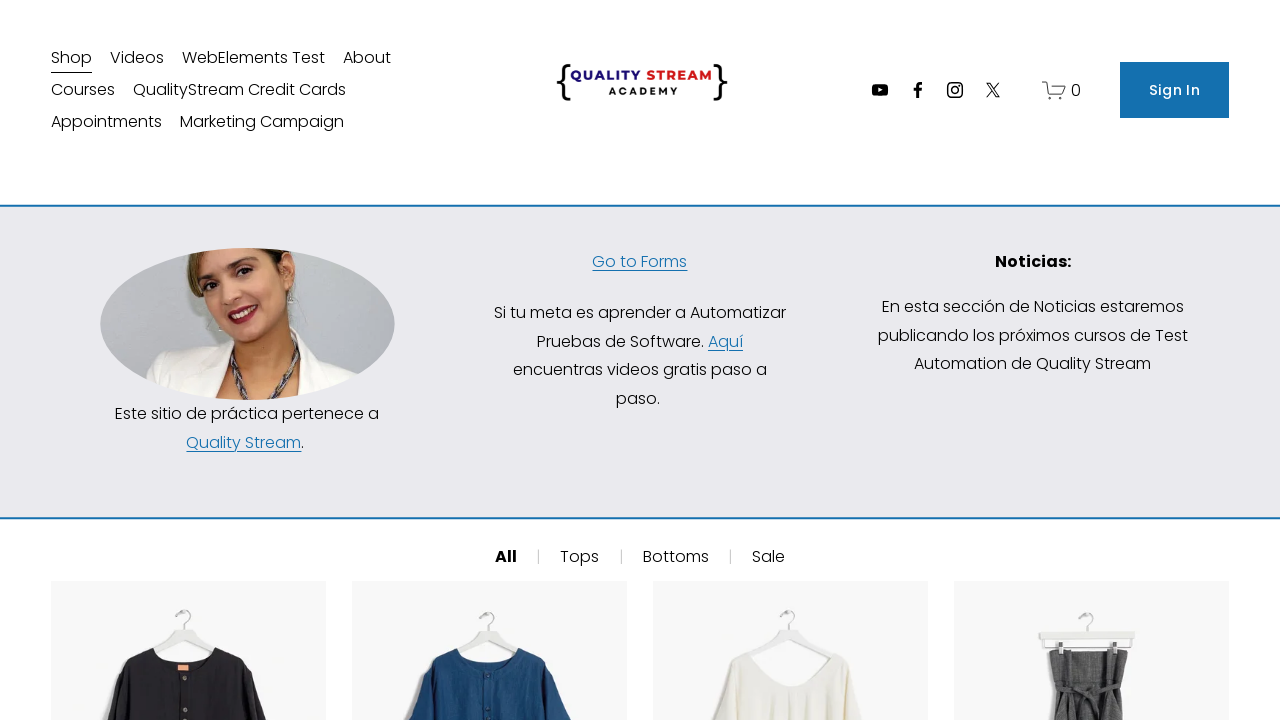